Tests checkbox functionality by verifying default states, clicking checkboxes to toggle them, and confirming the updated states

Starting URL: http://the-internet.herokuapp.com/checkboxes

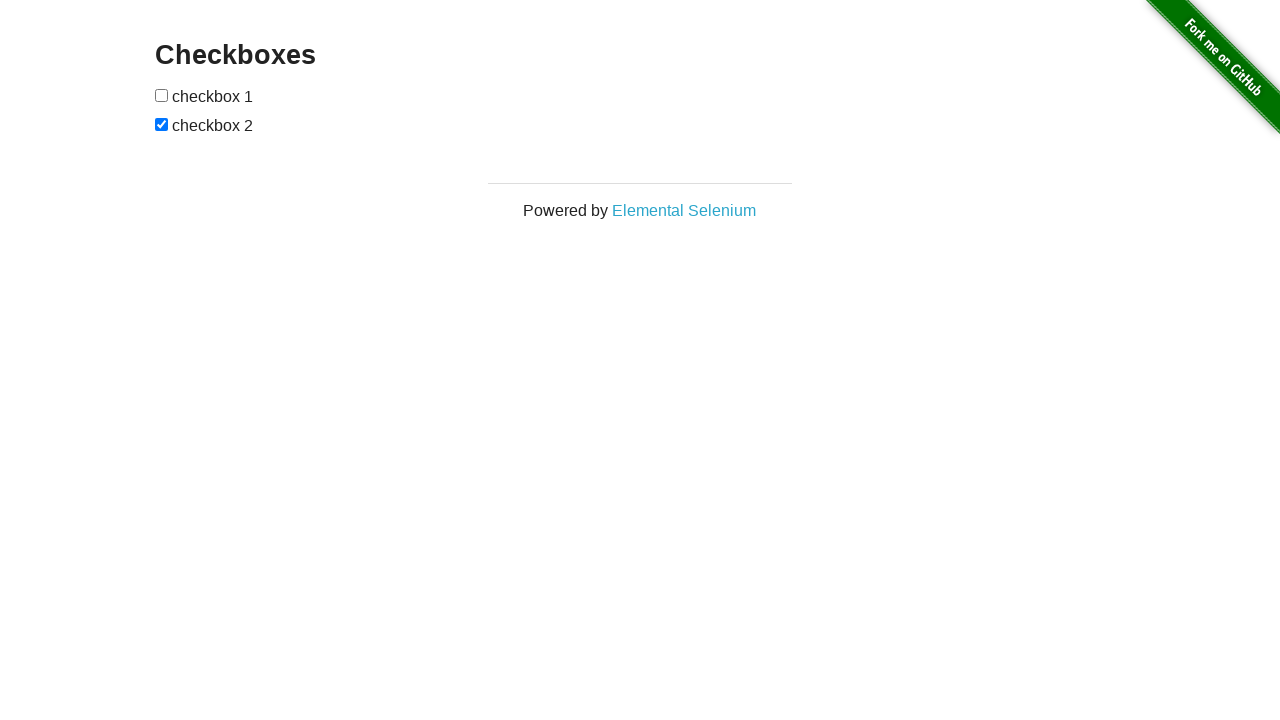

Located both checkboxes on the page
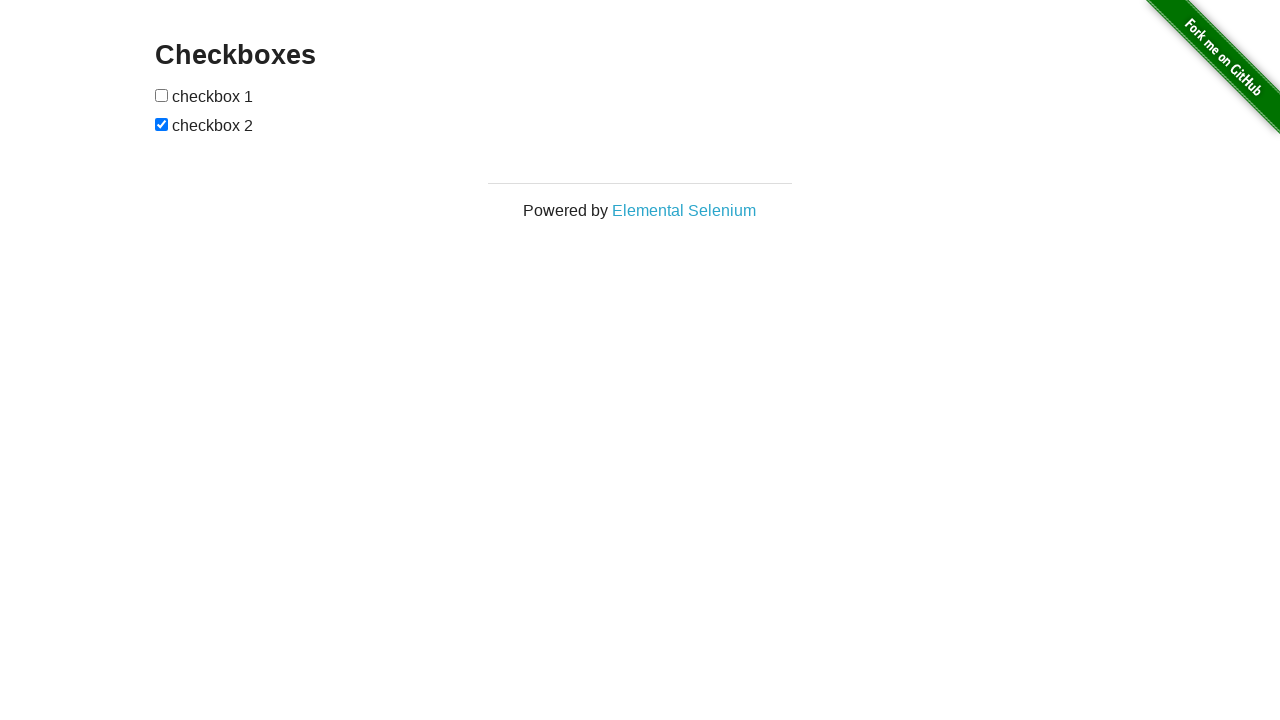

Selected first checkbox element
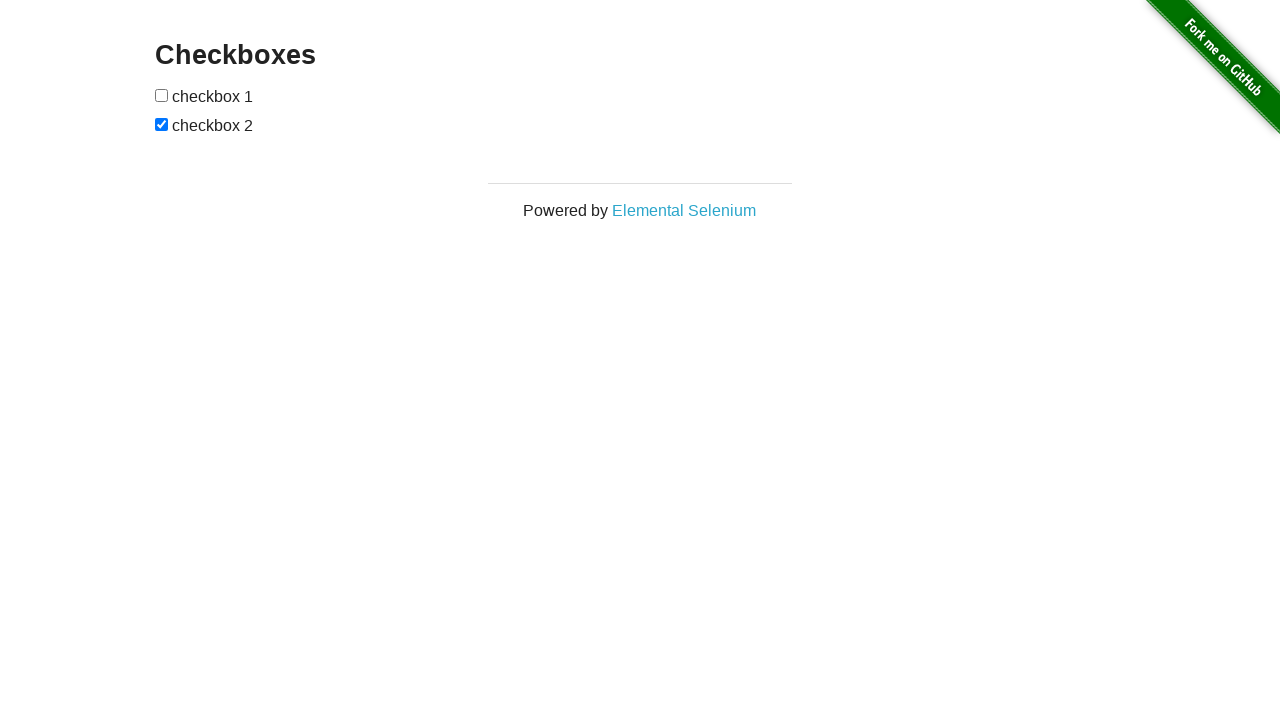

Verified checkbox 1 is NOT selected by default
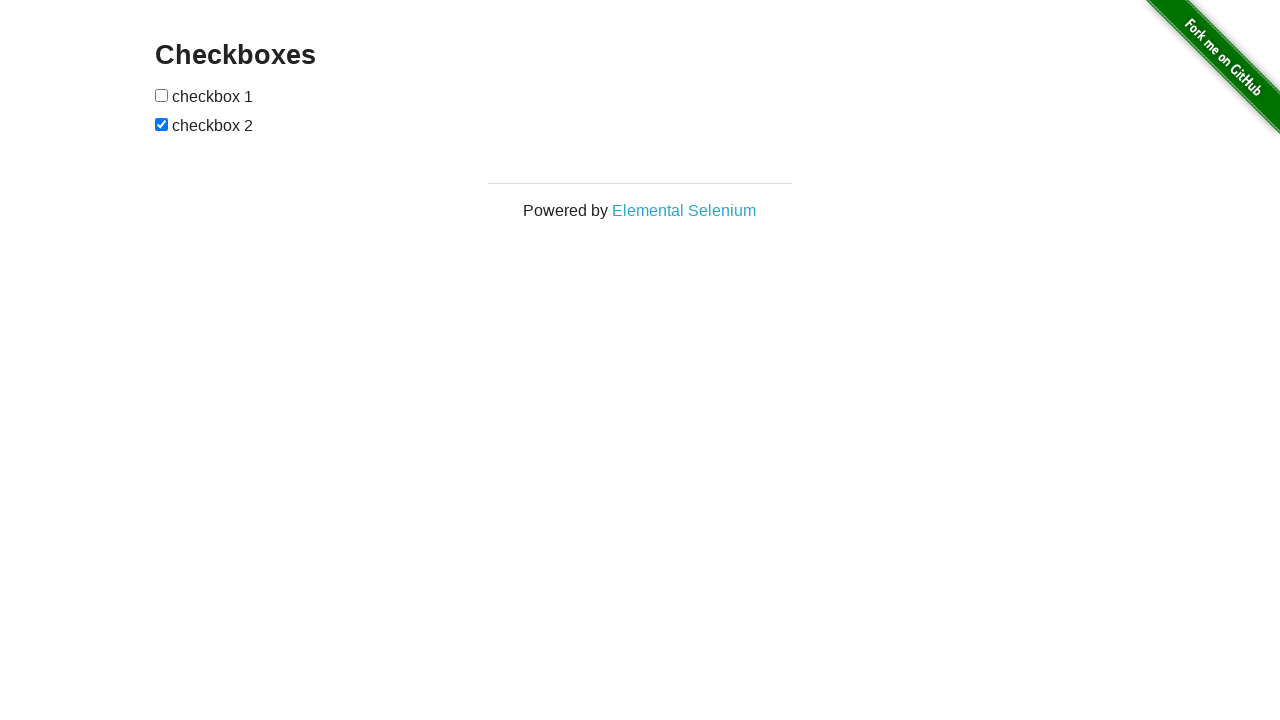

Selected second checkbox element
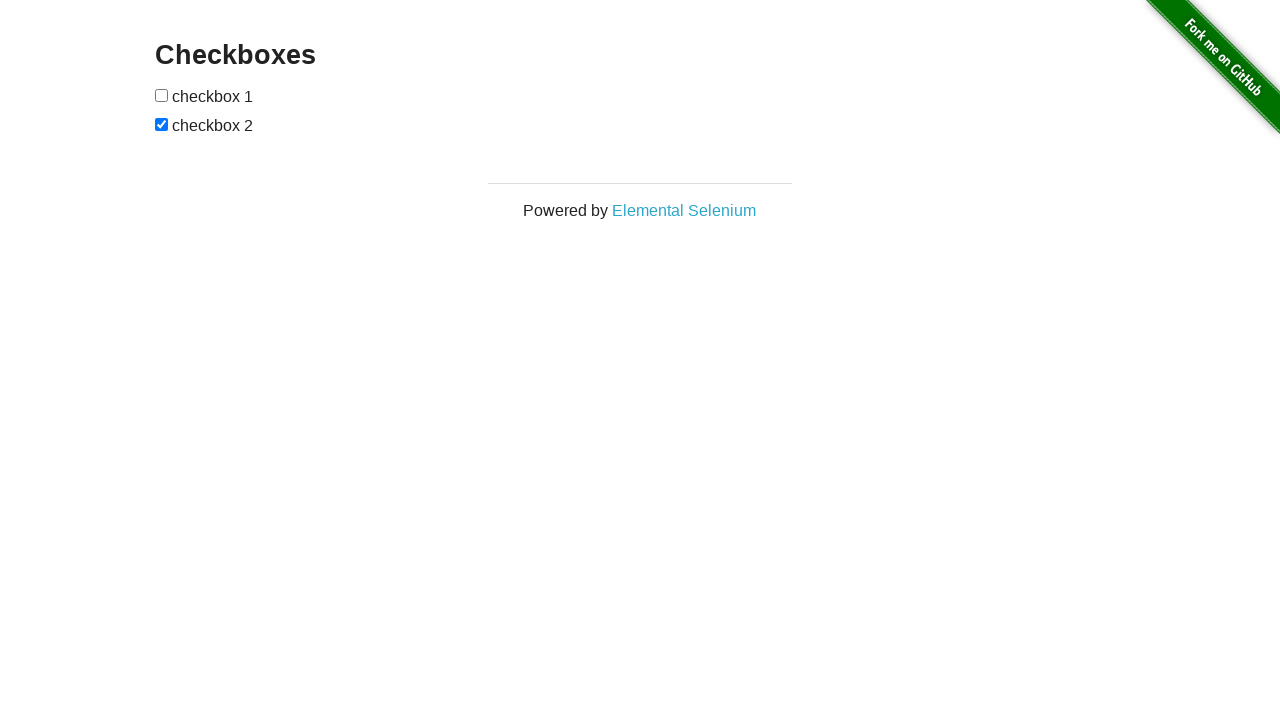

Verified checkbox 2 IS selected by default
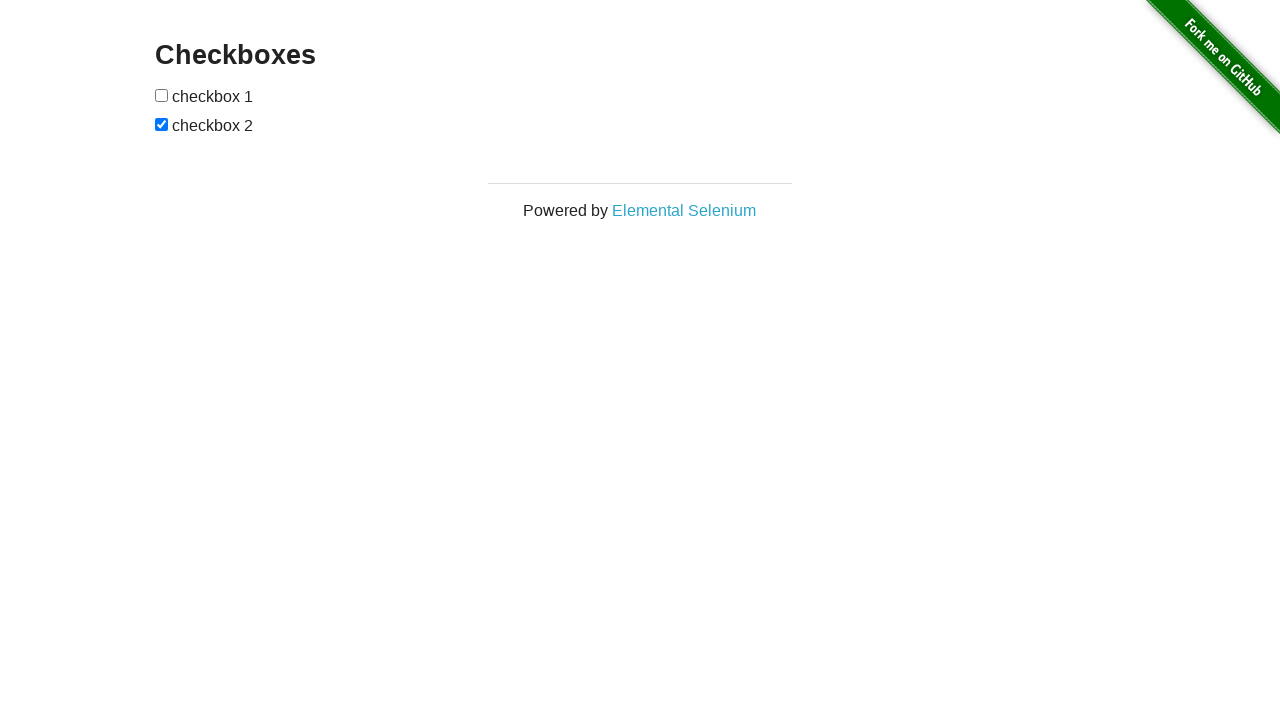

Clicked checkbox 1 to select it at (162, 95) on input[type='checkbox'] >> nth=0
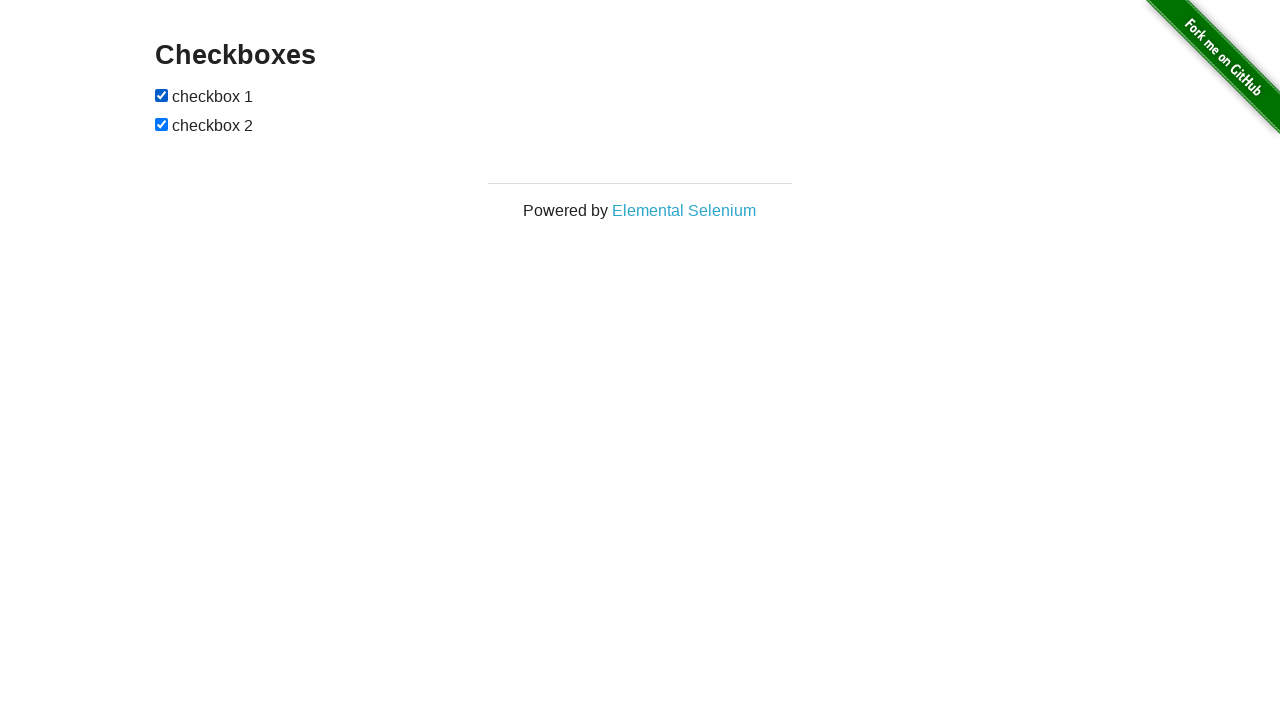

Clicked checkbox 2 to deselect it at (162, 124) on input[type='checkbox'] >> nth=1
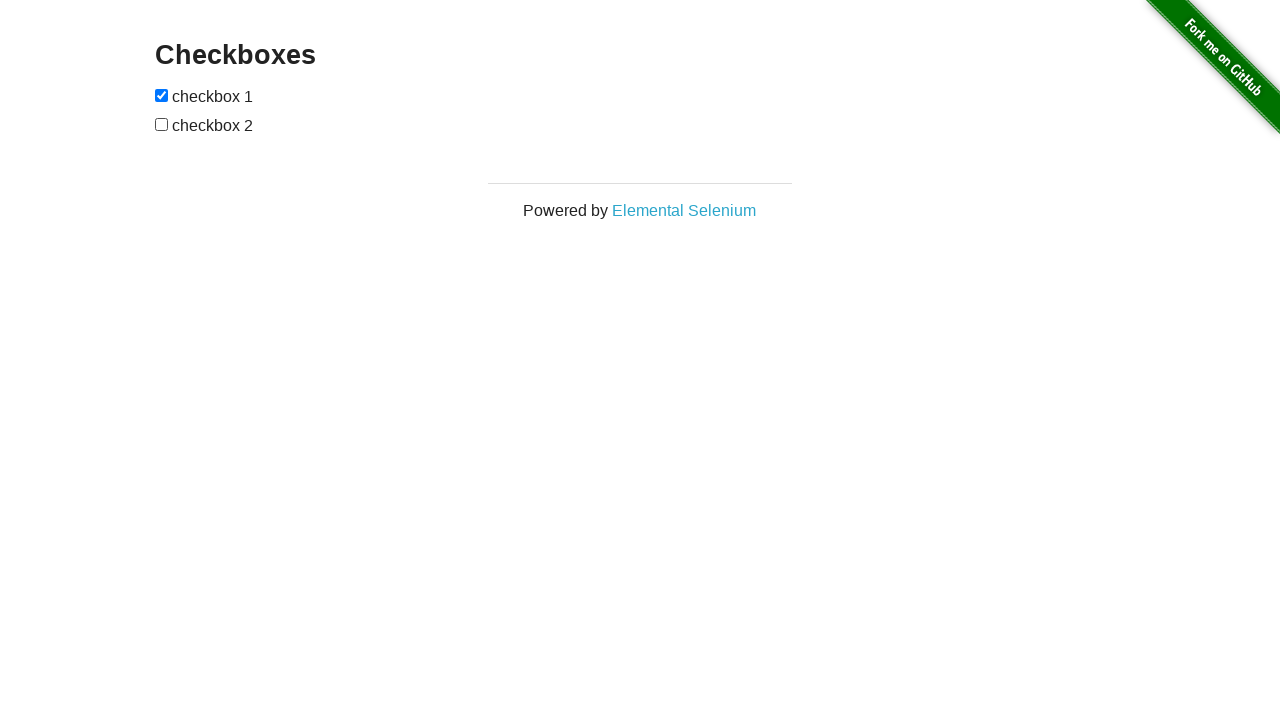

Verified checkbox 1 is now SELECTED after clicking
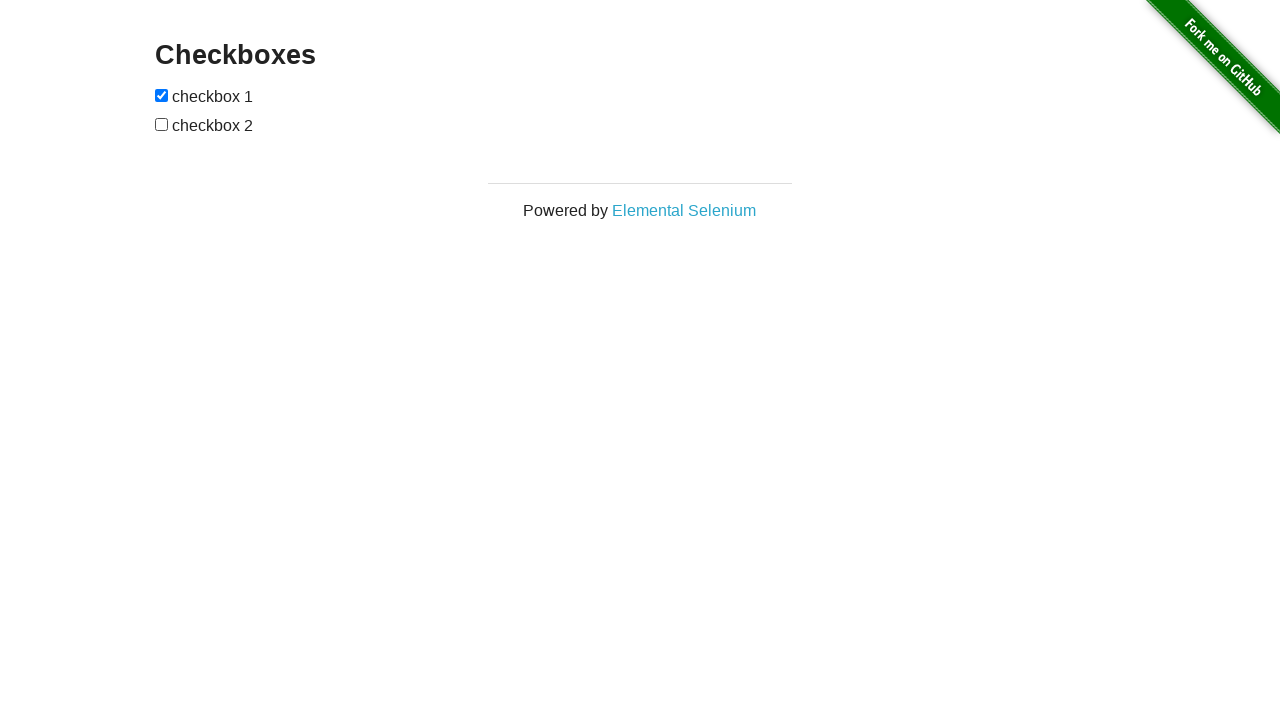

Verified checkbox 2 is now NOT selected after clicking
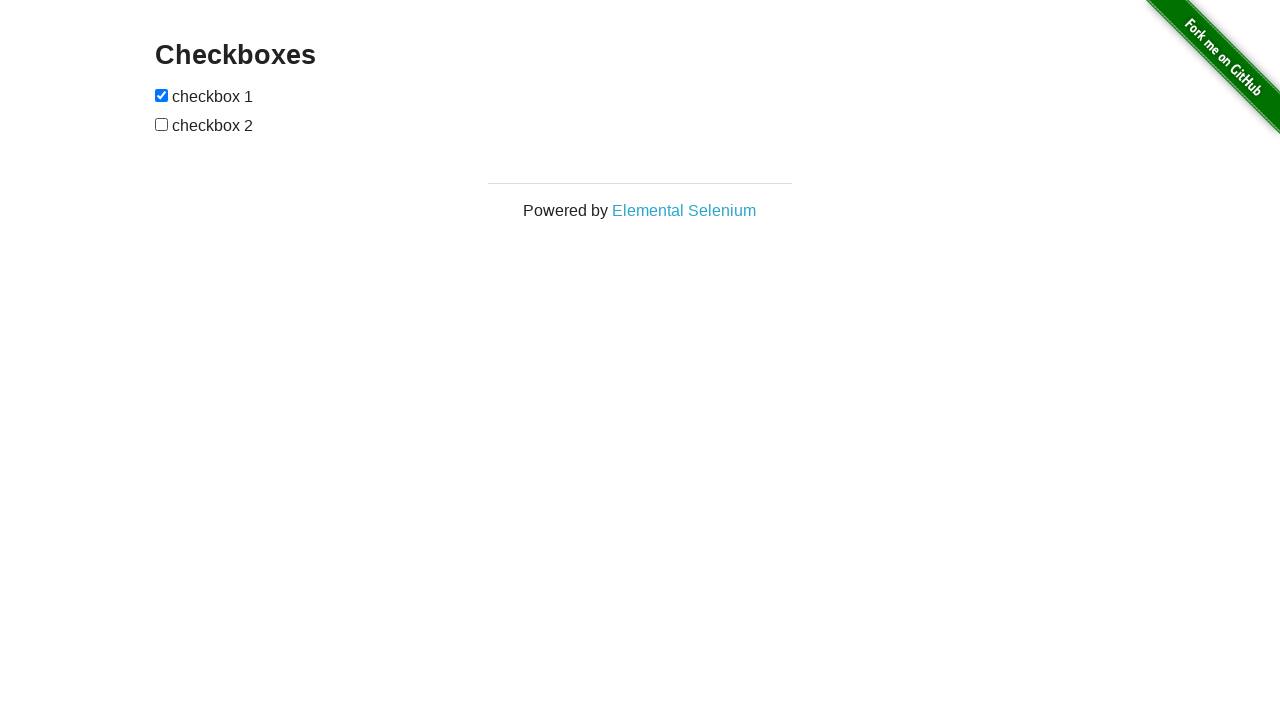

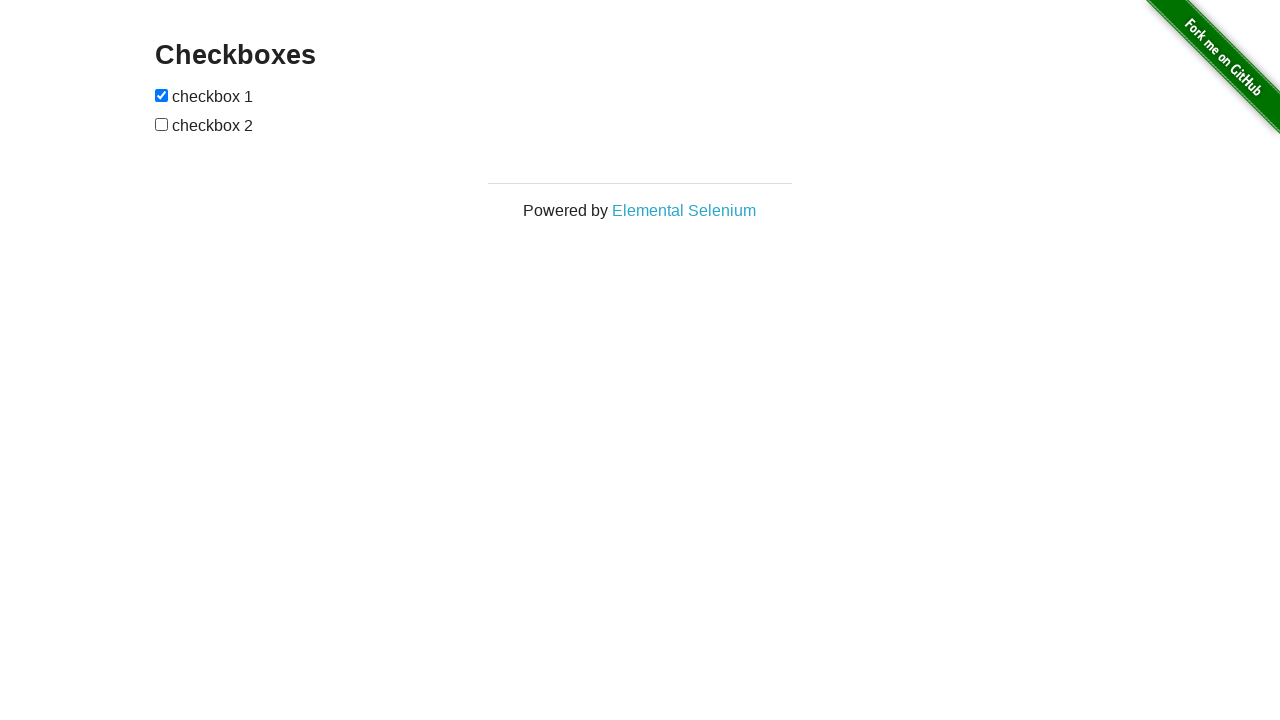